Verifies that the submit button on the practice form is visible and enabled

Starting URL: https://demoqa.com/automation-practice-form

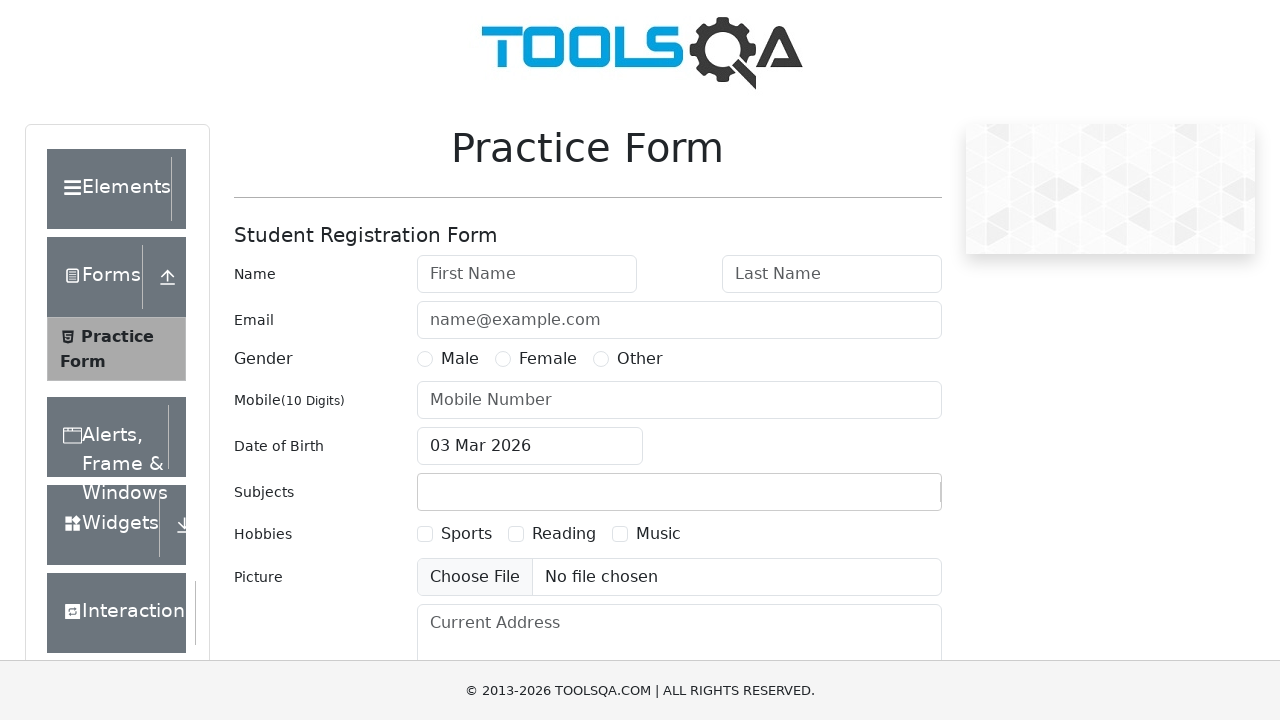

Waited for submit button with ID 'submit' to be present on the practice form
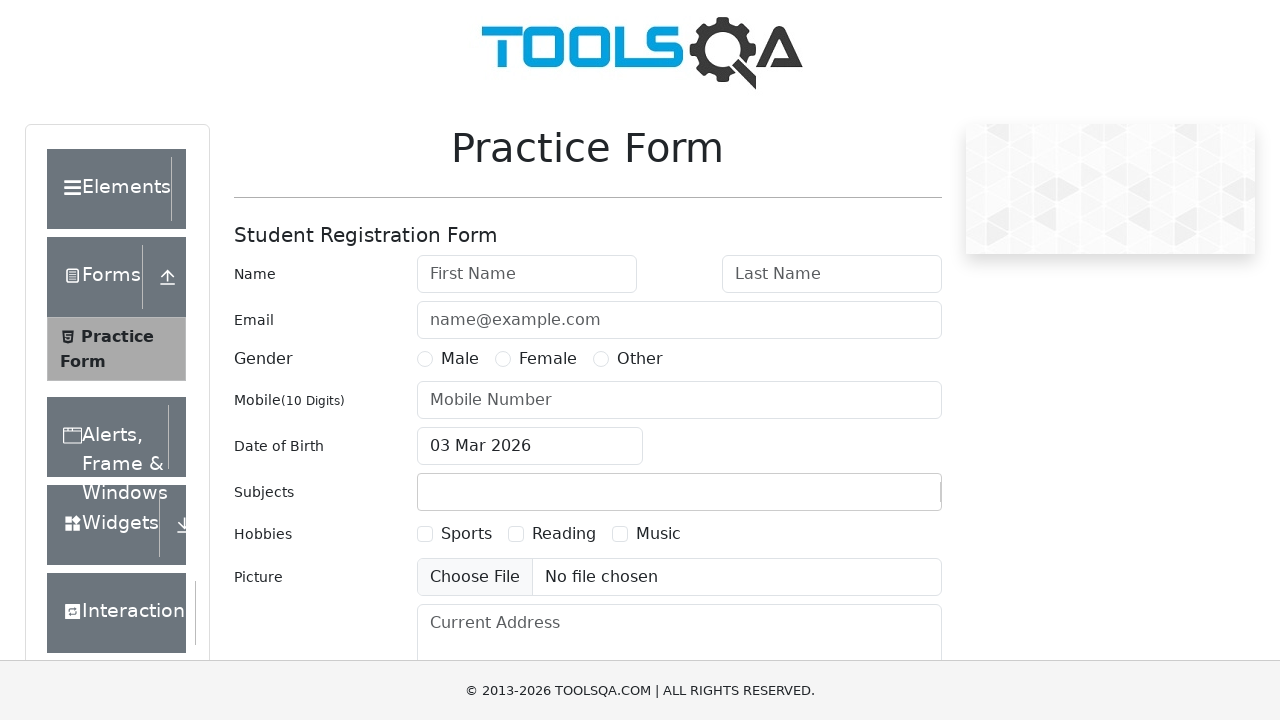

Located the submit button element
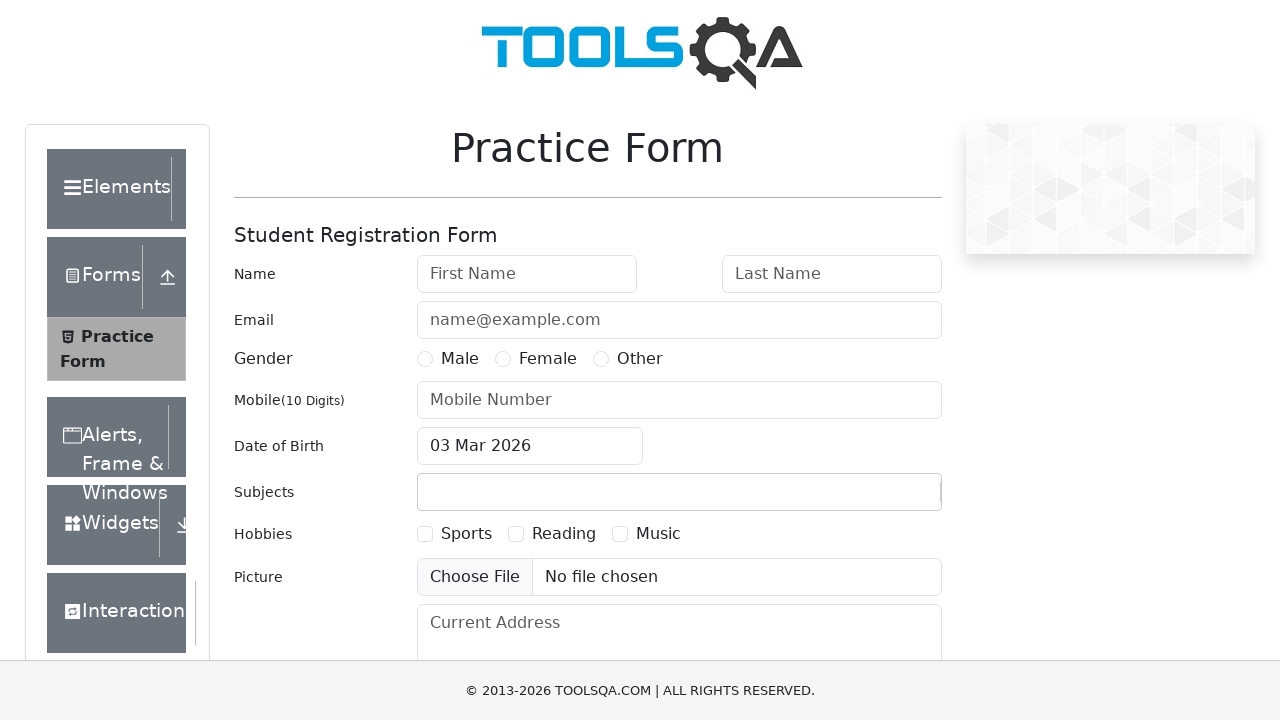

Verified that the submit button is enabled
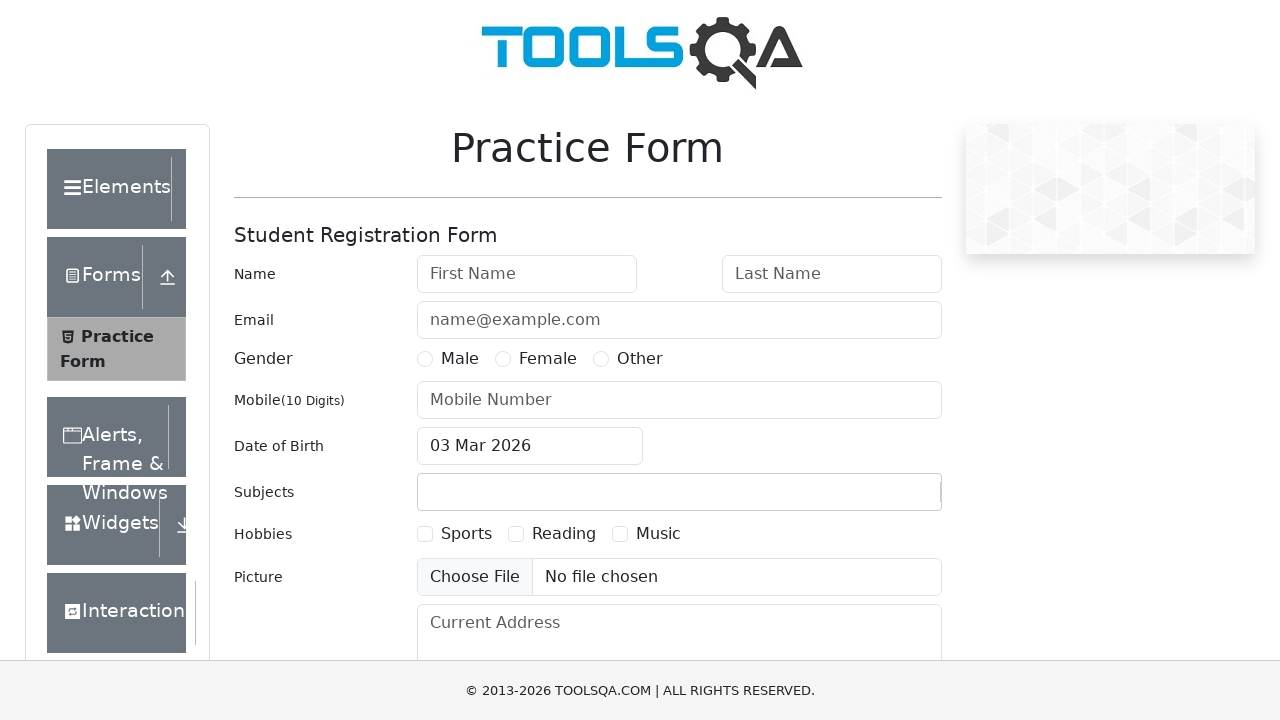

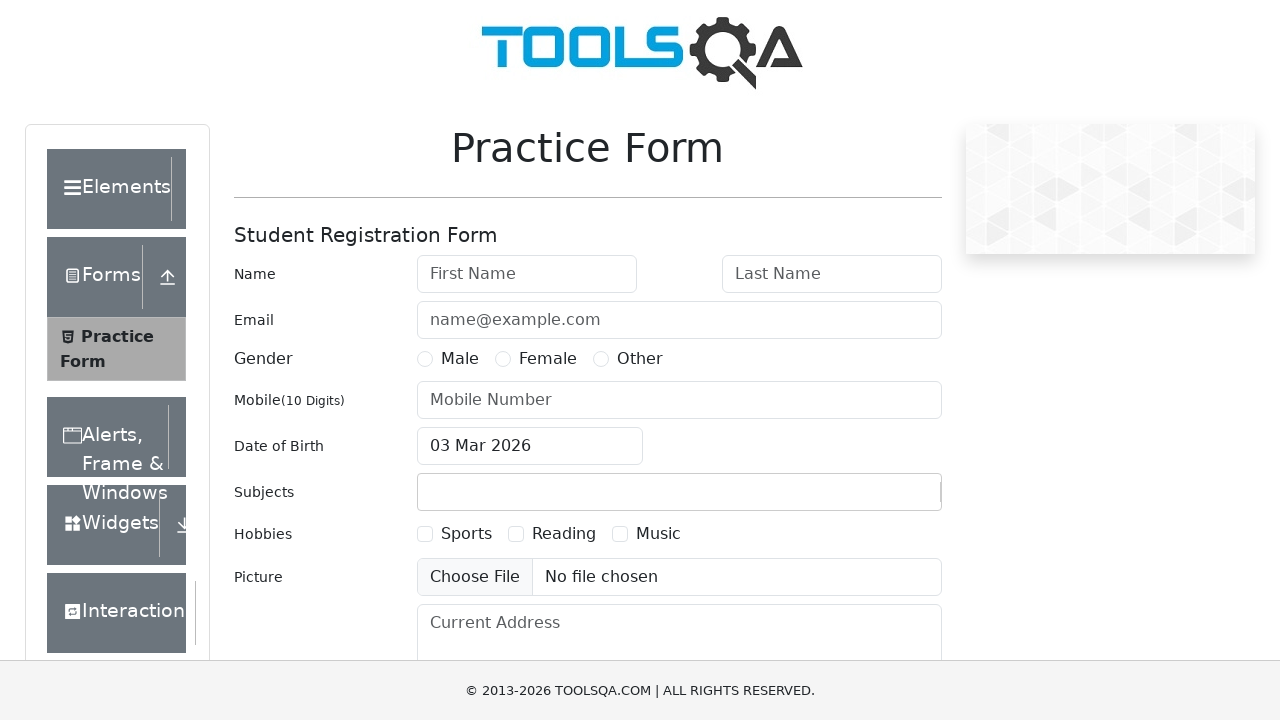